Navigates to the World Bank debarred firms page and verifies that the data table loads successfully by waiting for the table body to appear.

Starting URL: https://projects.worldbank.org/en/projects-operations/procurement/debarred-firms

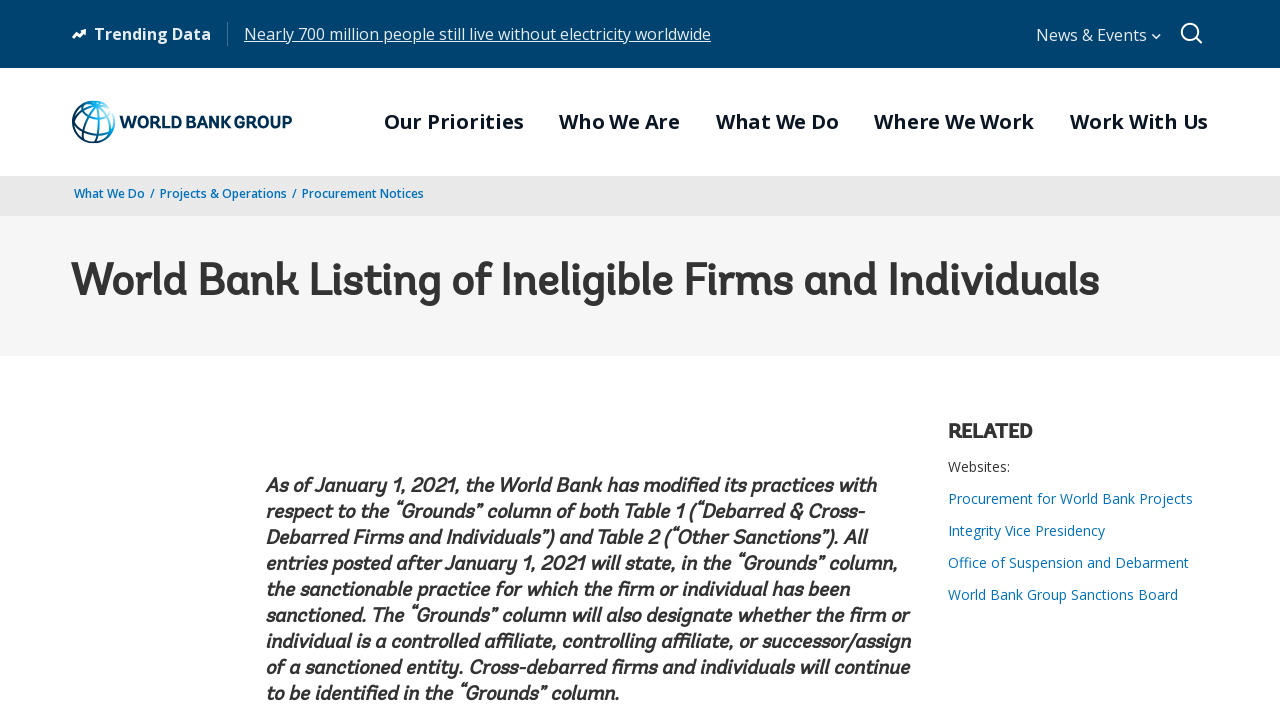

Navigated to World Bank debarred firms page
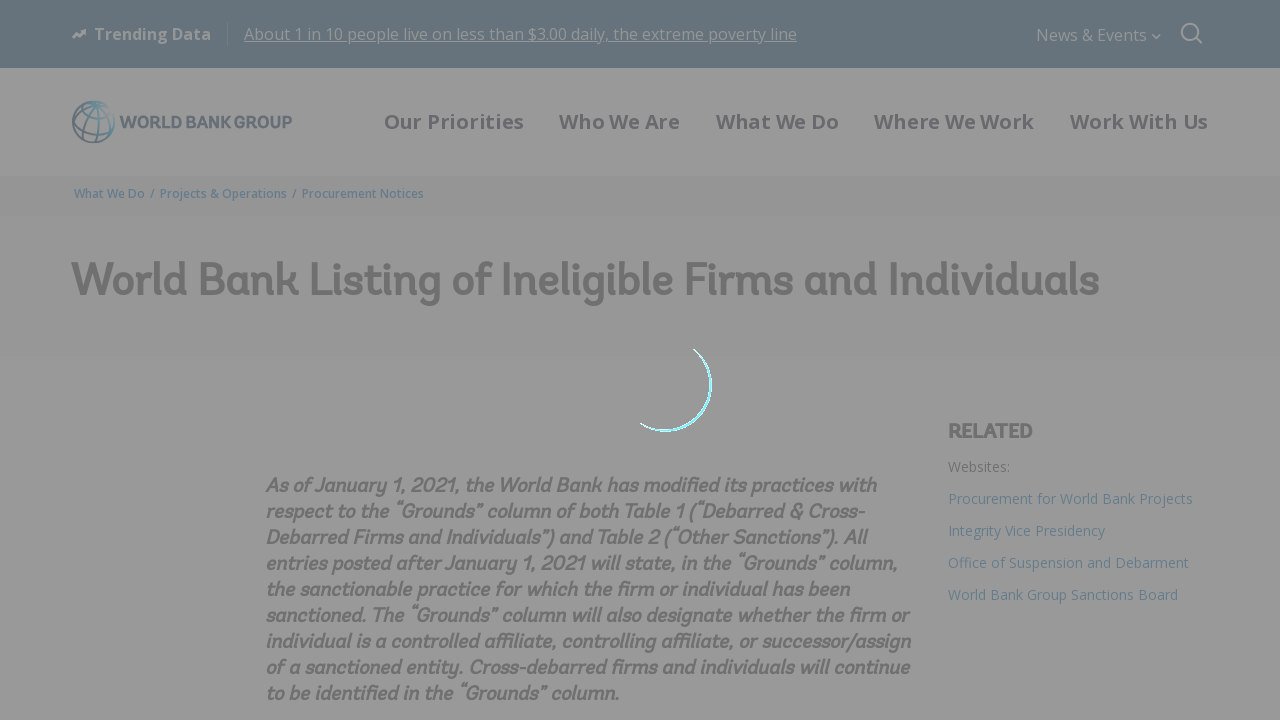

Table body loaded successfully
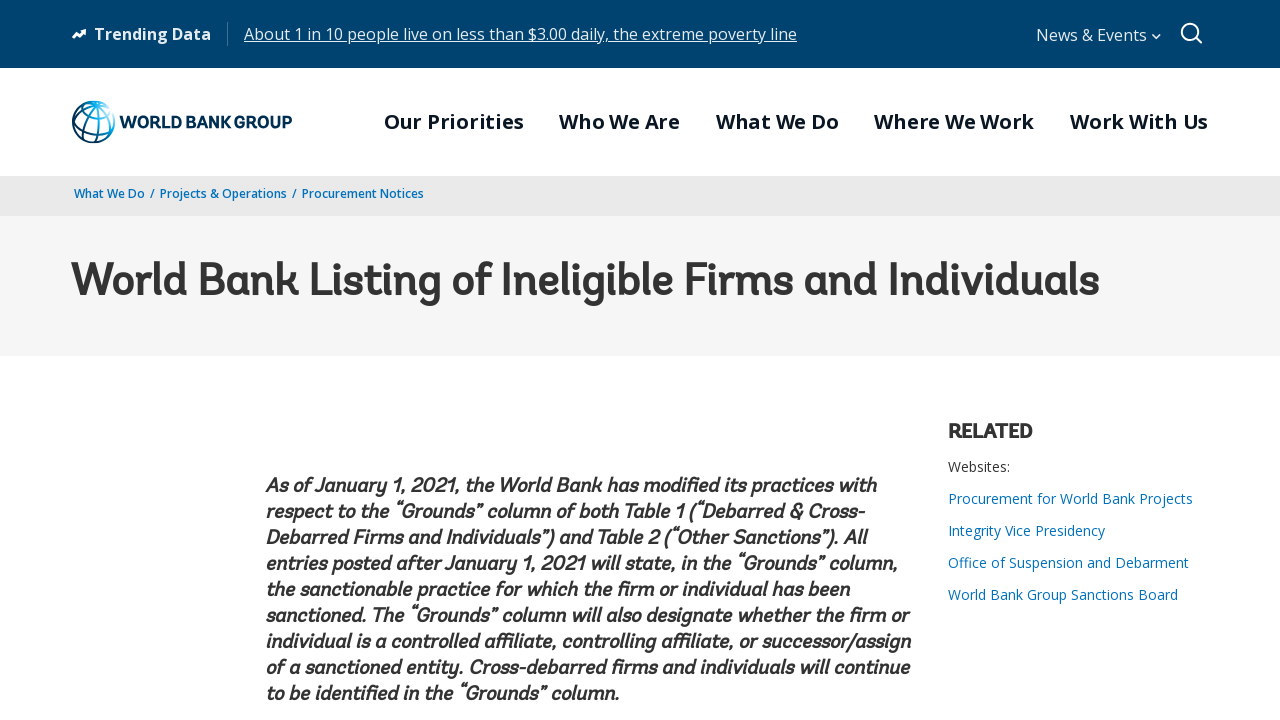

Data rows present in the debarred firms table
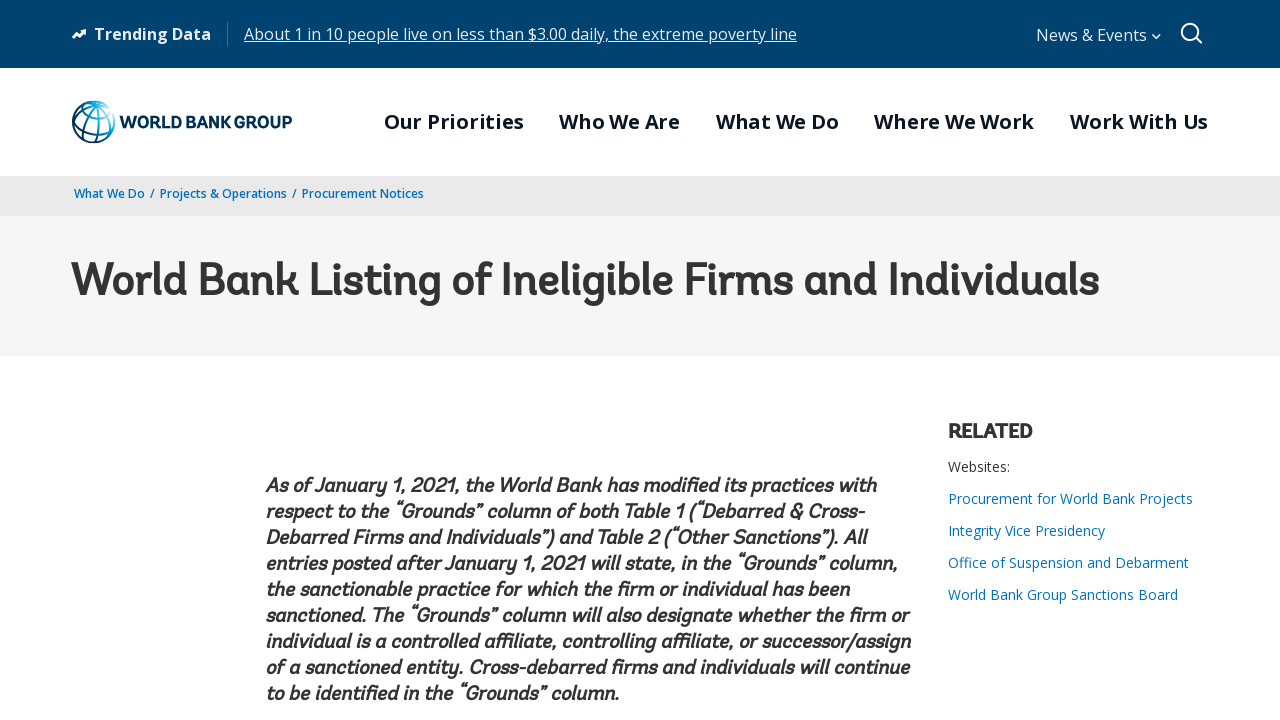

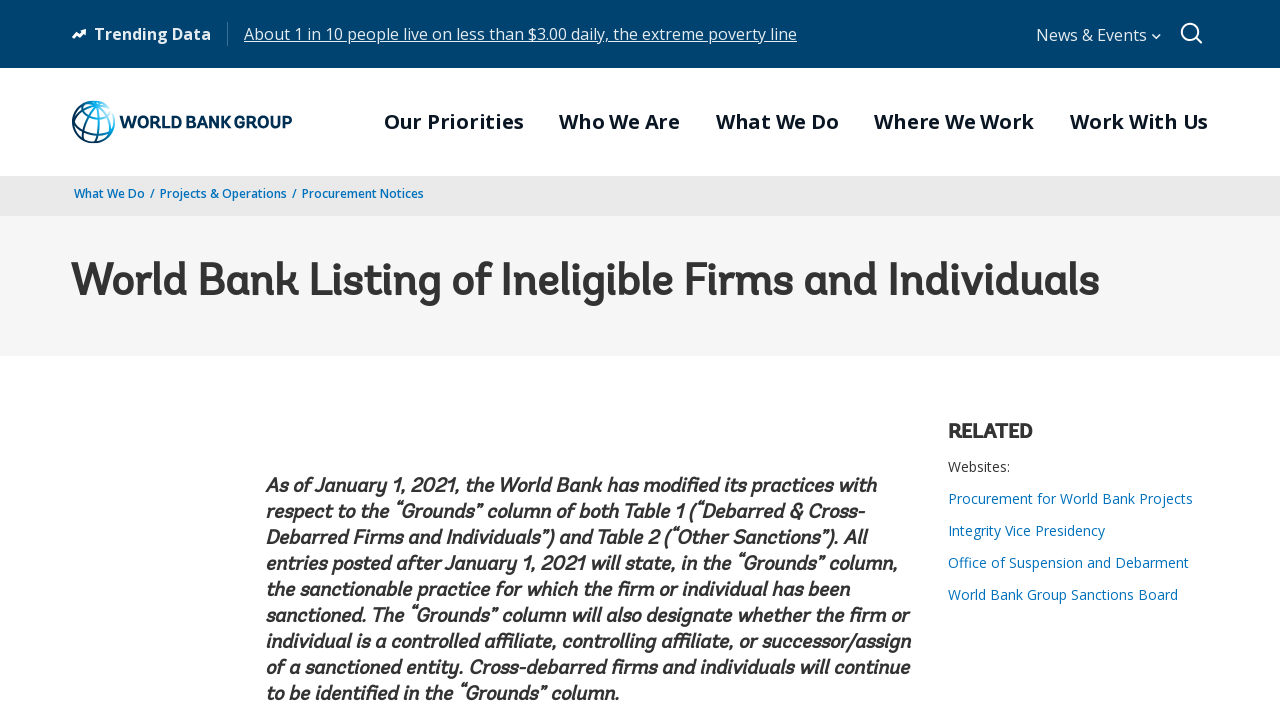